Tests adding a todo item to the todo application and verifies the item text is displayed correctly.

Starting URL: https://lambdatest.github.io/sample-todo-app/

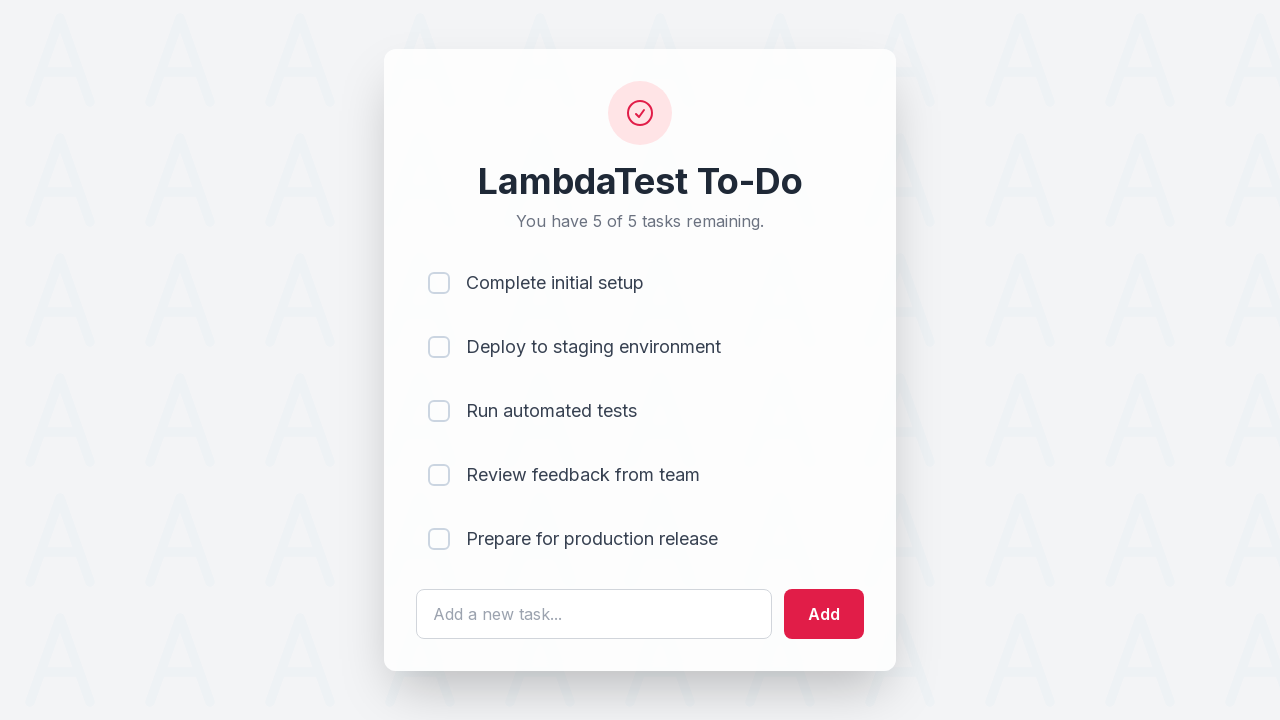

Filled todo input field with 'Learning Javascript' on #sampletodotext
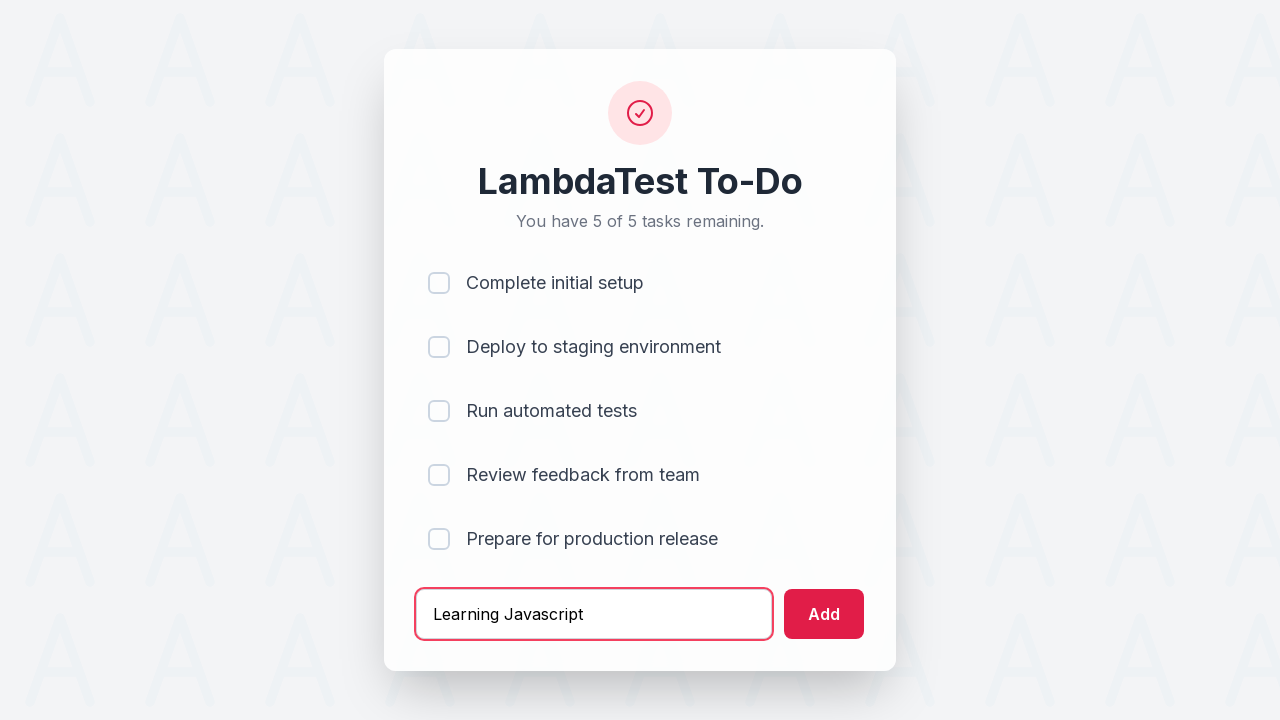

Pressed Enter to add the todo item on #sampletodotext
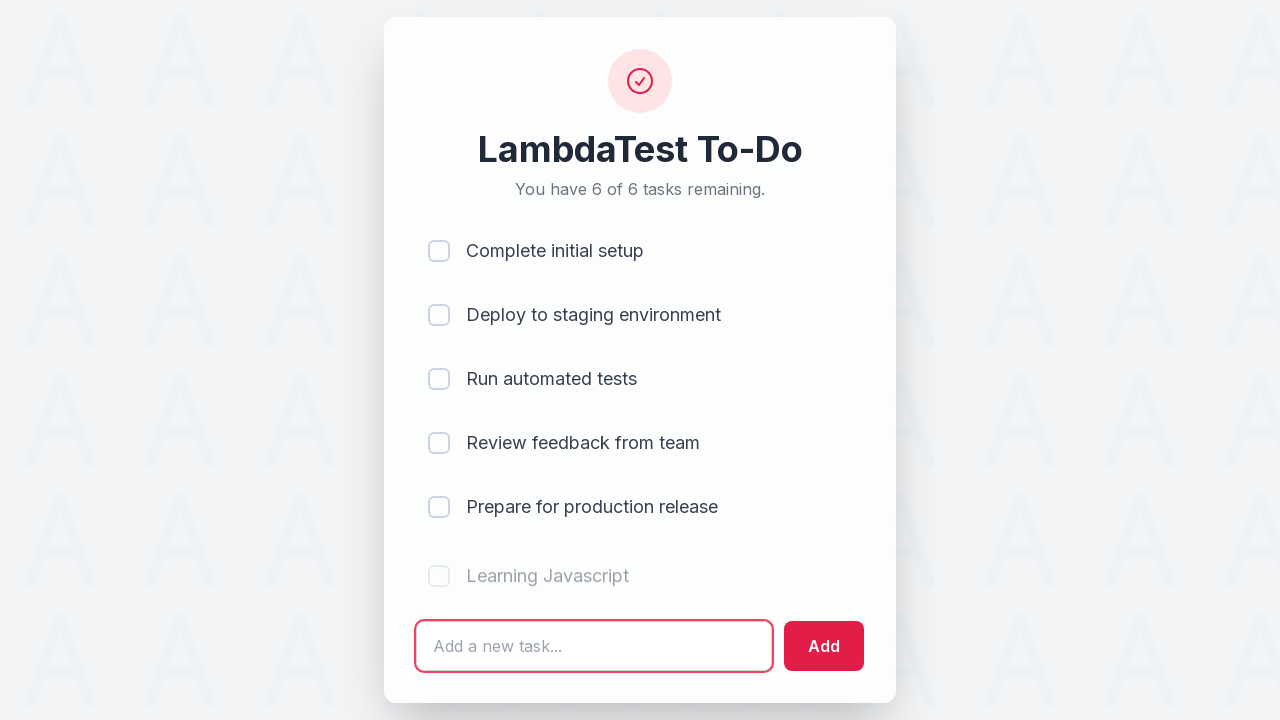

Verified todo item appears in the list
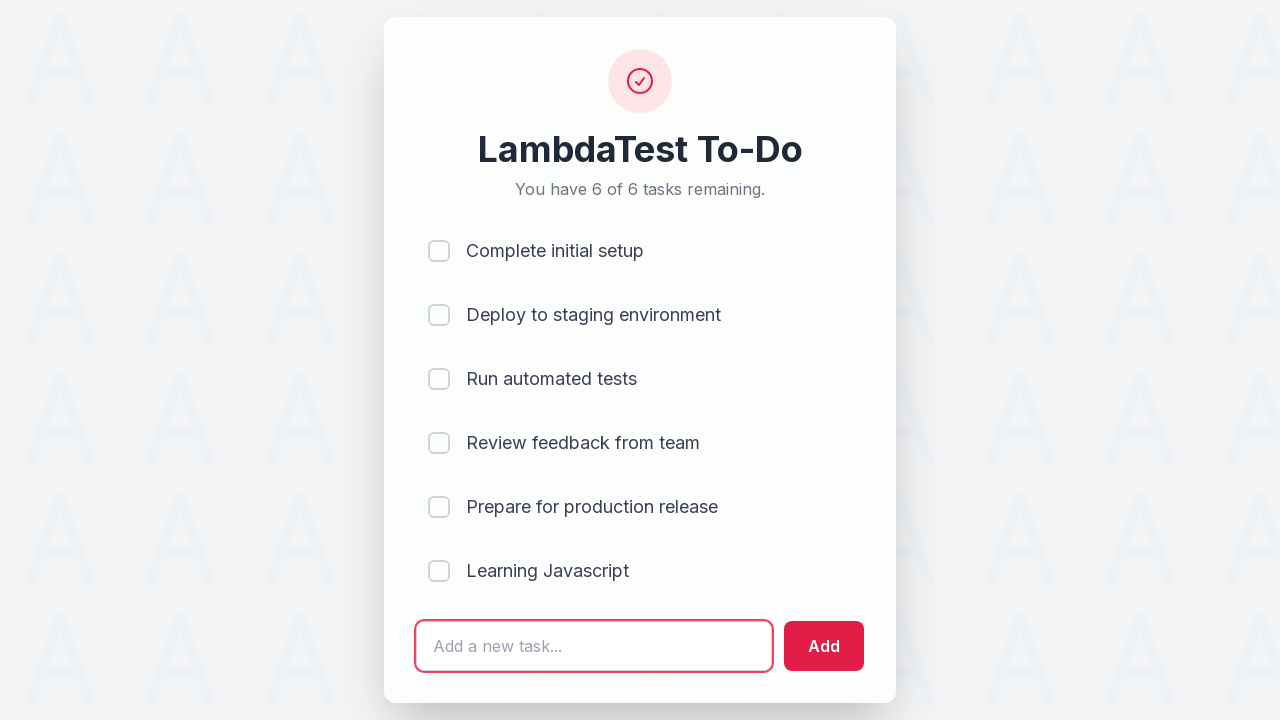

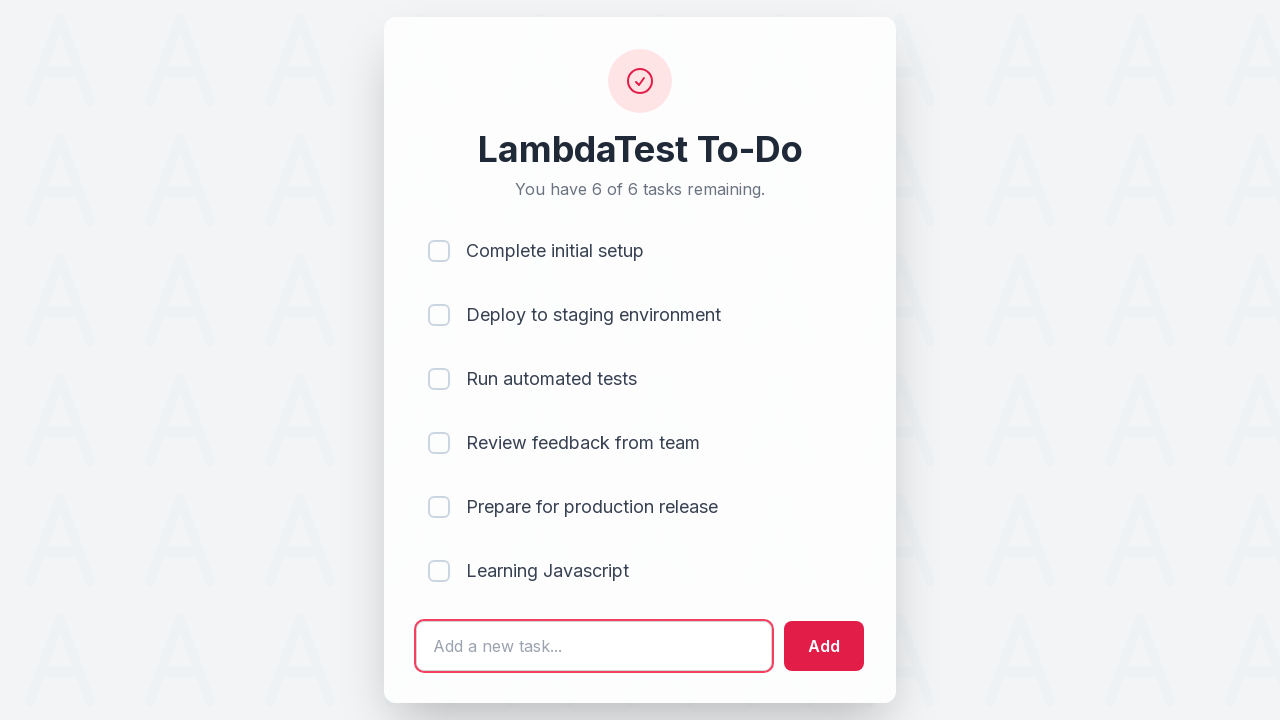